Tests right-click context menu functionality by performing a right-click on a designated area, verifying the alert message, then clicking a link to open a new tab and verifying the content on the new page.

Starting URL: https://the-internet.herokuapp.com/context_menu

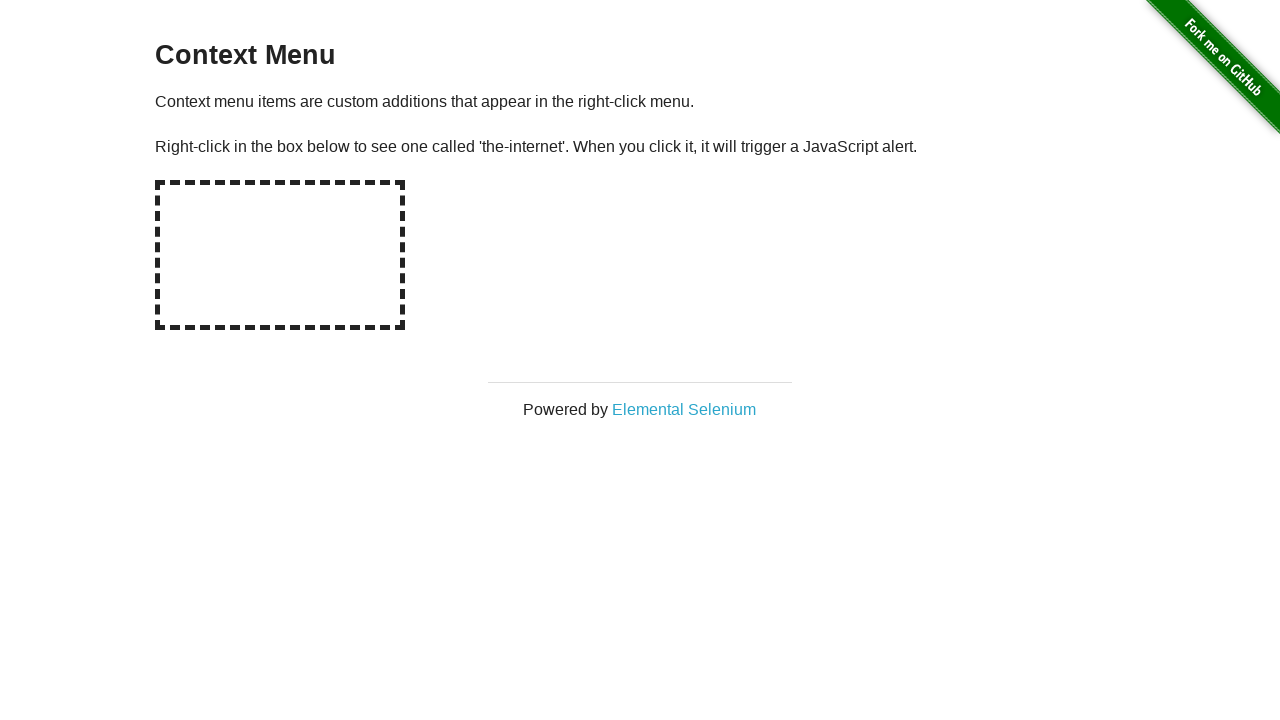

Right-clicked on hot-spot area to trigger context menu at (280, 255) on #hot-spot
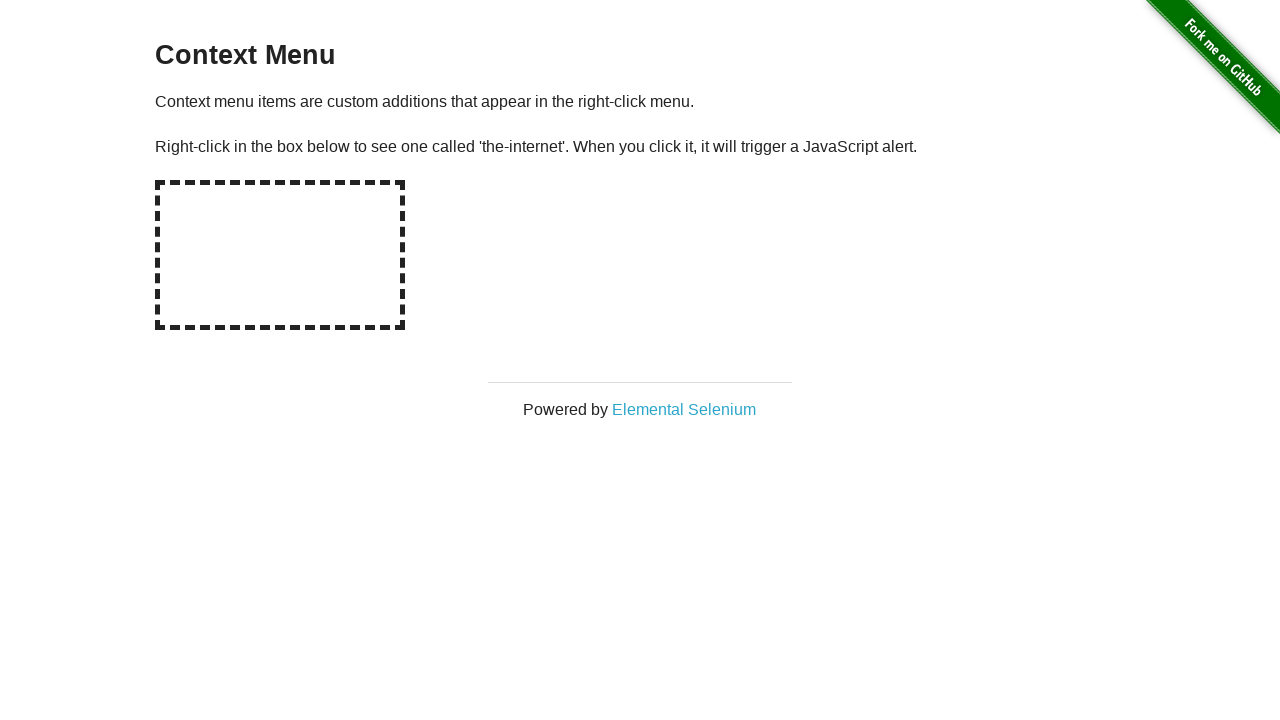

Retrieved alert text content
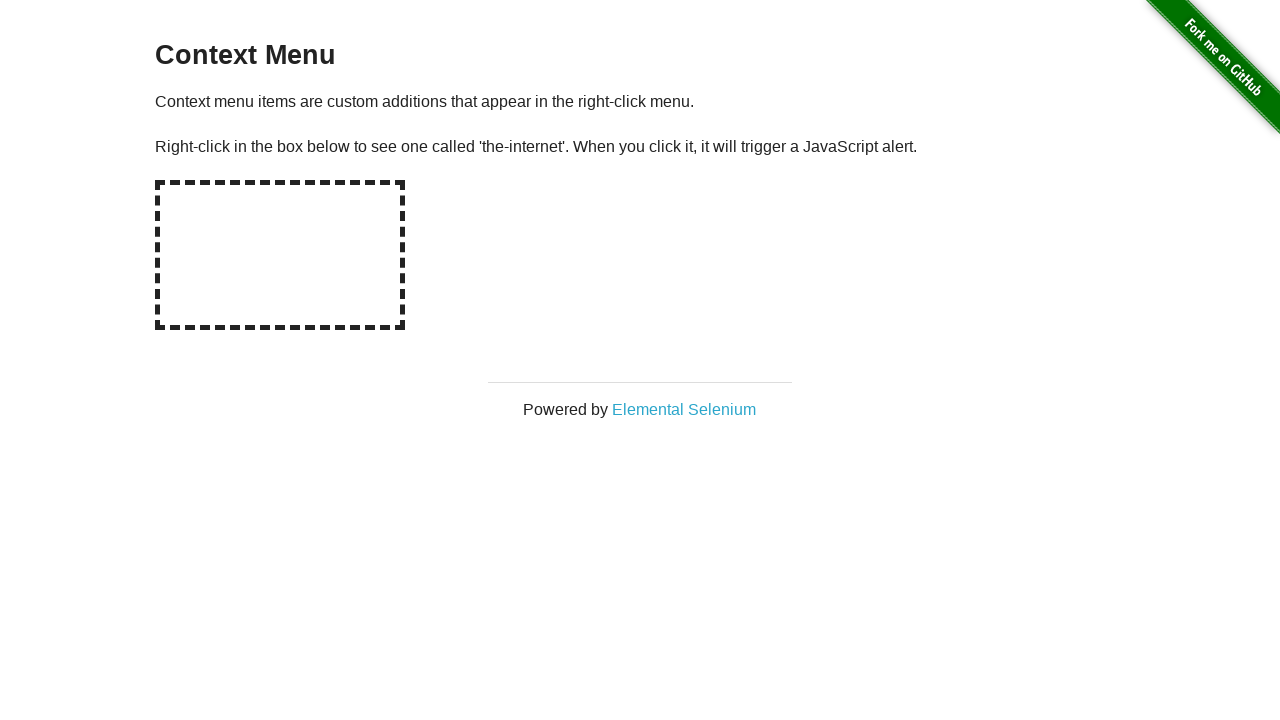

Set up dialog handler to accept dialogs
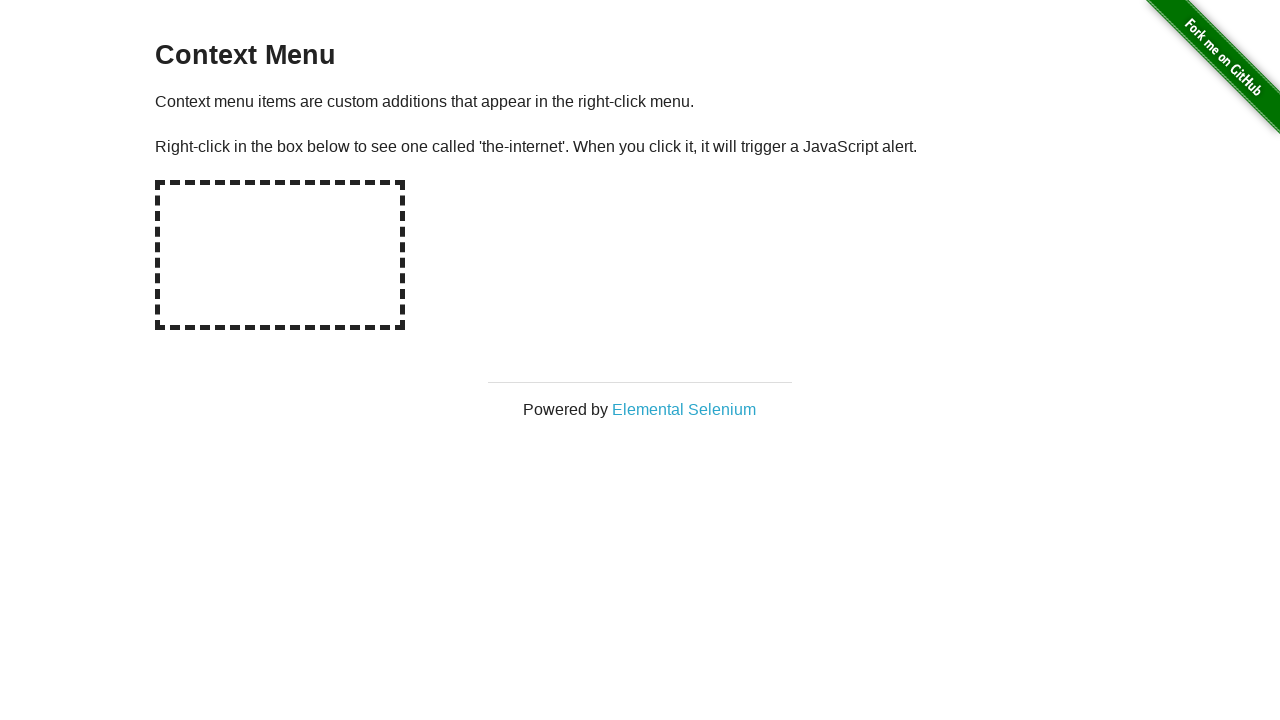

Cleared any pending state with evaluate
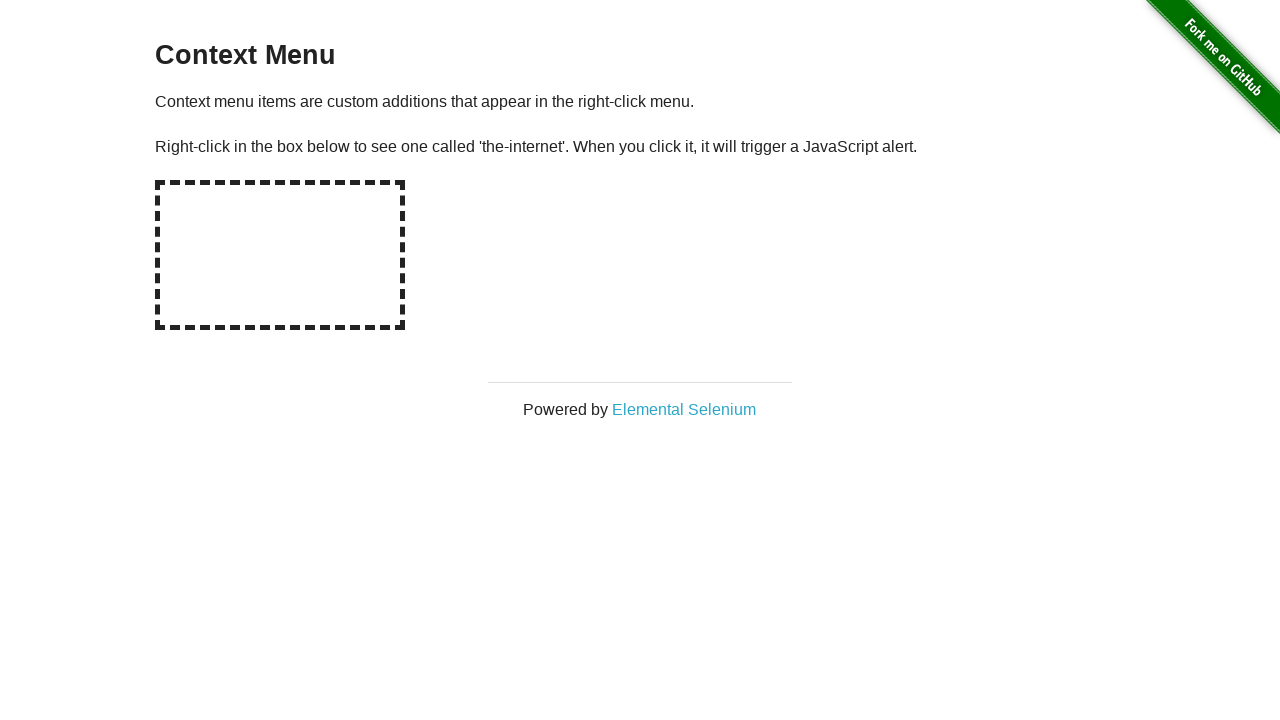

Set up dialog handler to verify and accept alert message
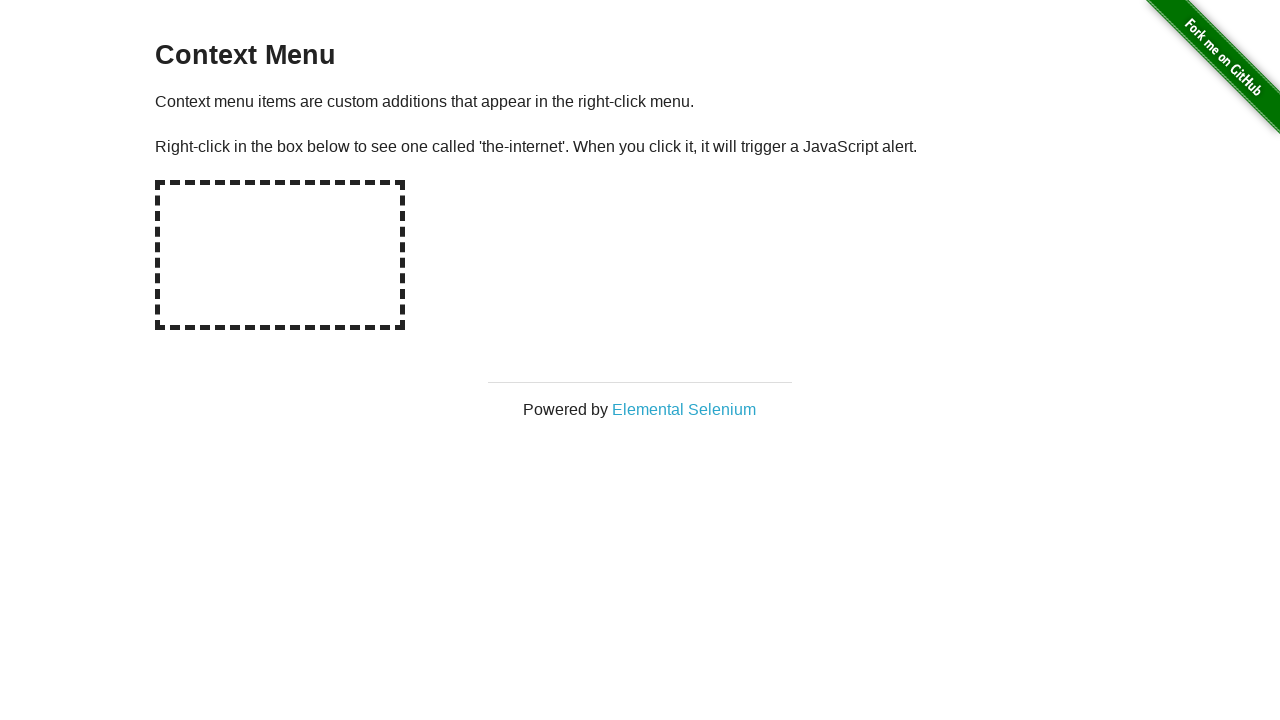

Right-clicked on hot-spot area again to trigger alert at (280, 255) on #hot-spot
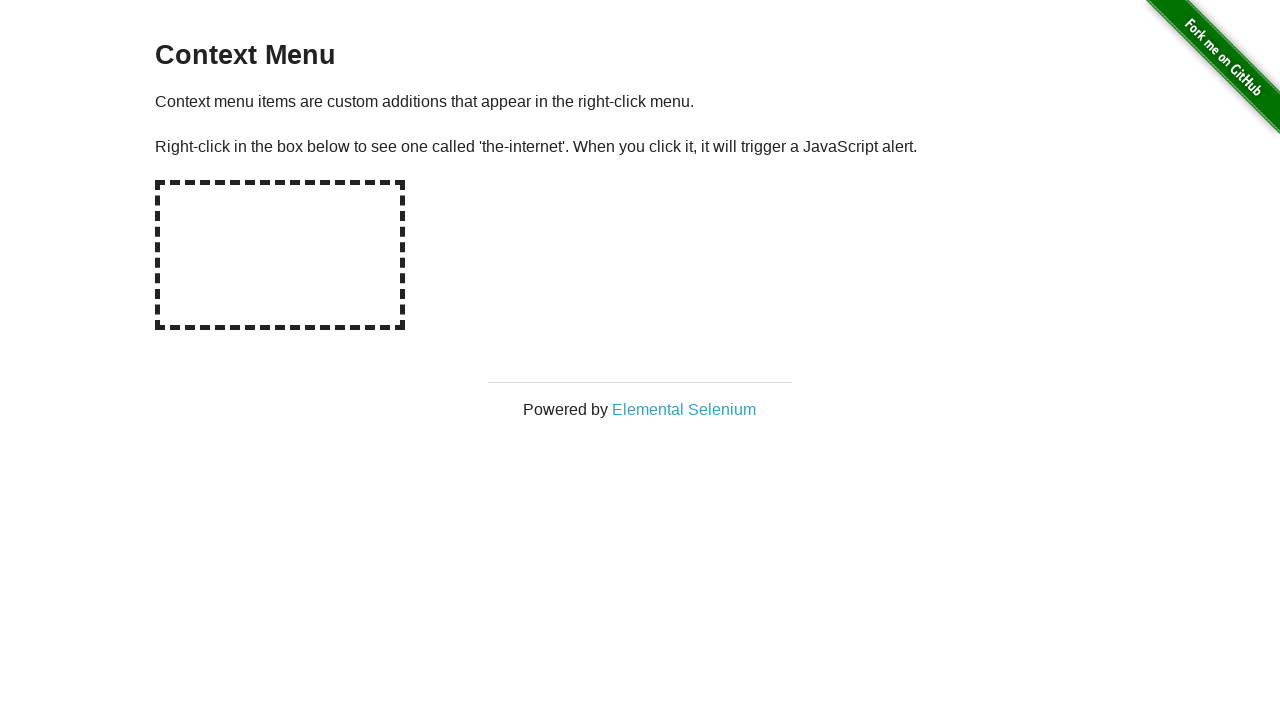

Waited for dialog to be handled
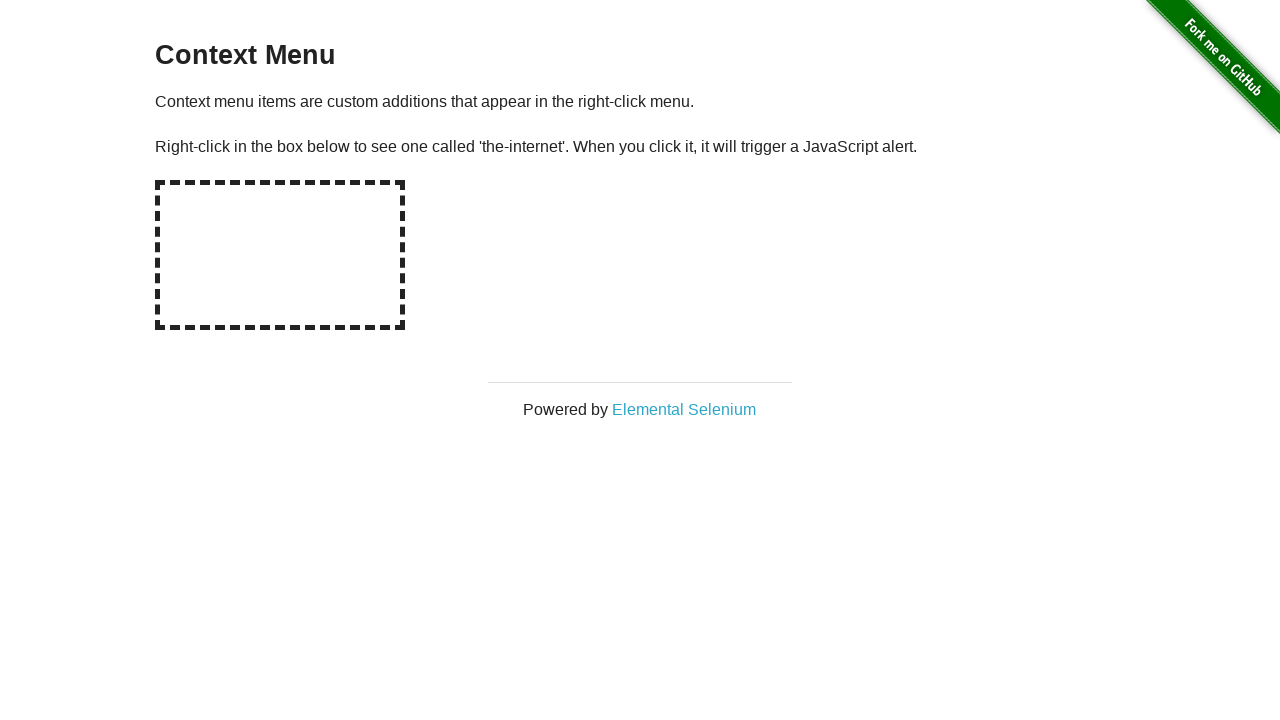

Clicked on 'Elemental Selenium' link which opened a new tab at (684, 409) on text=Elemental Selenium
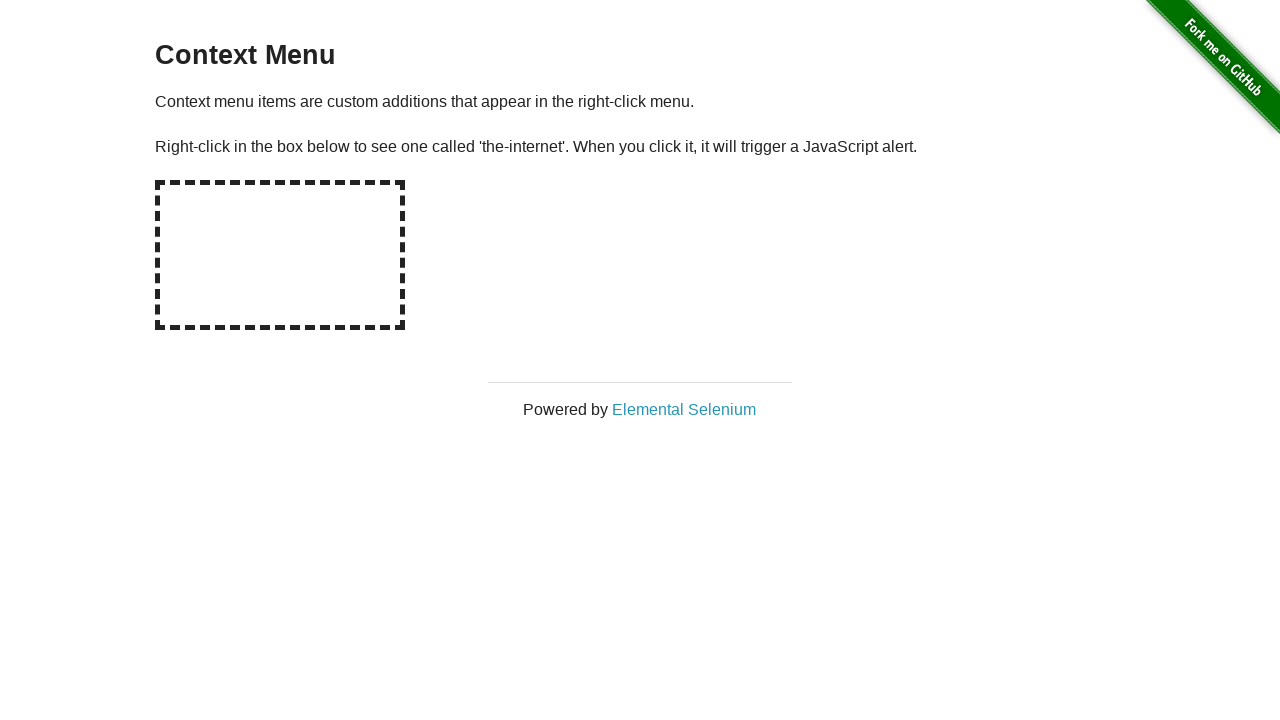

Obtained reference to newly opened page
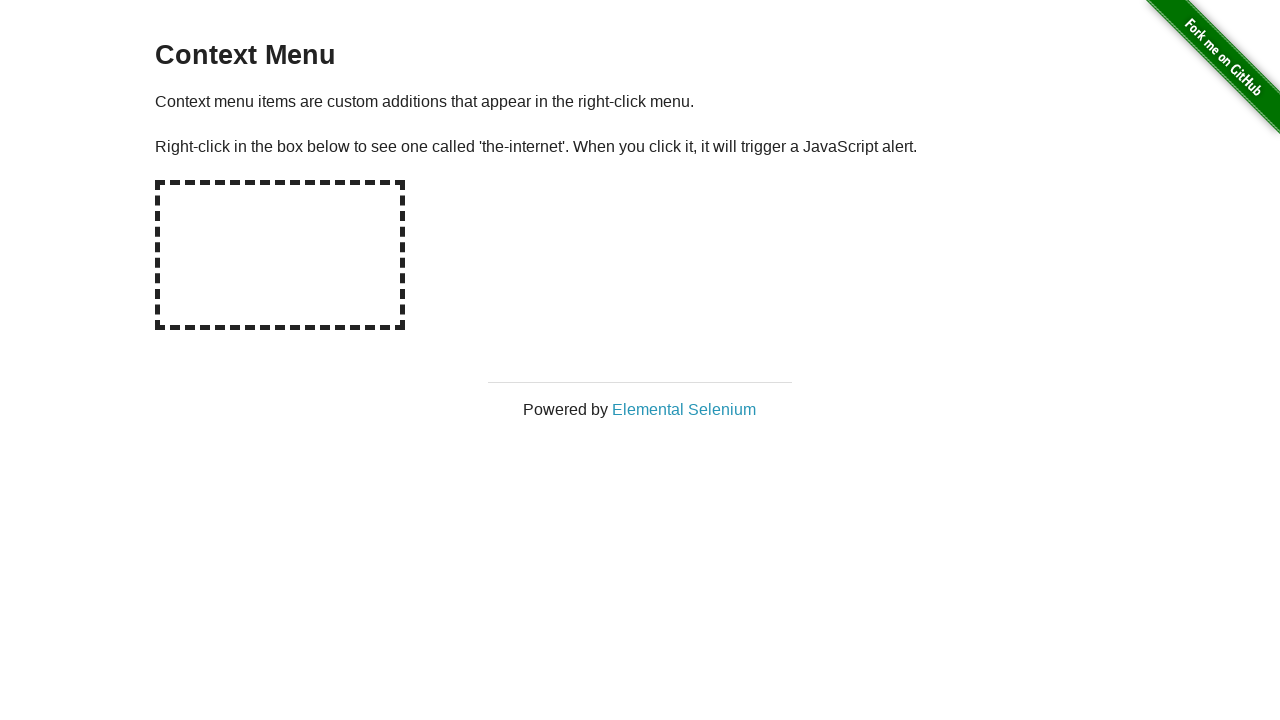

New page loaded successfully
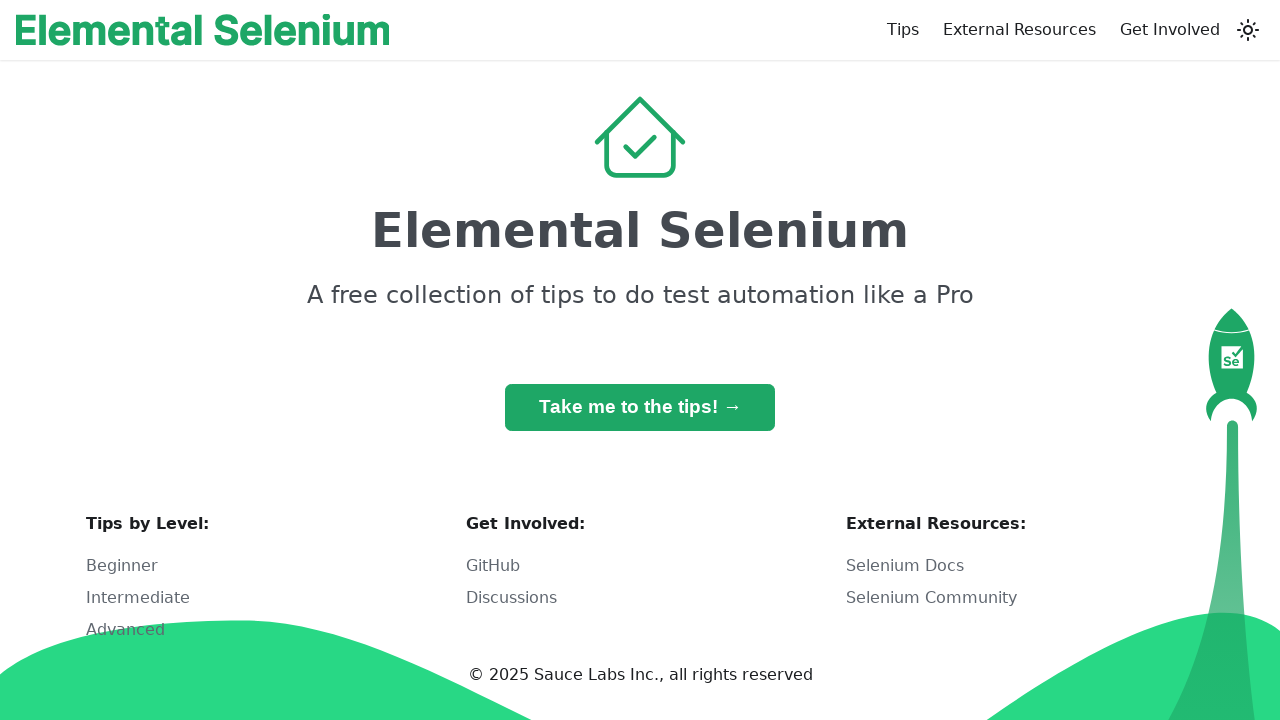

Retrieved h1 text content from new page
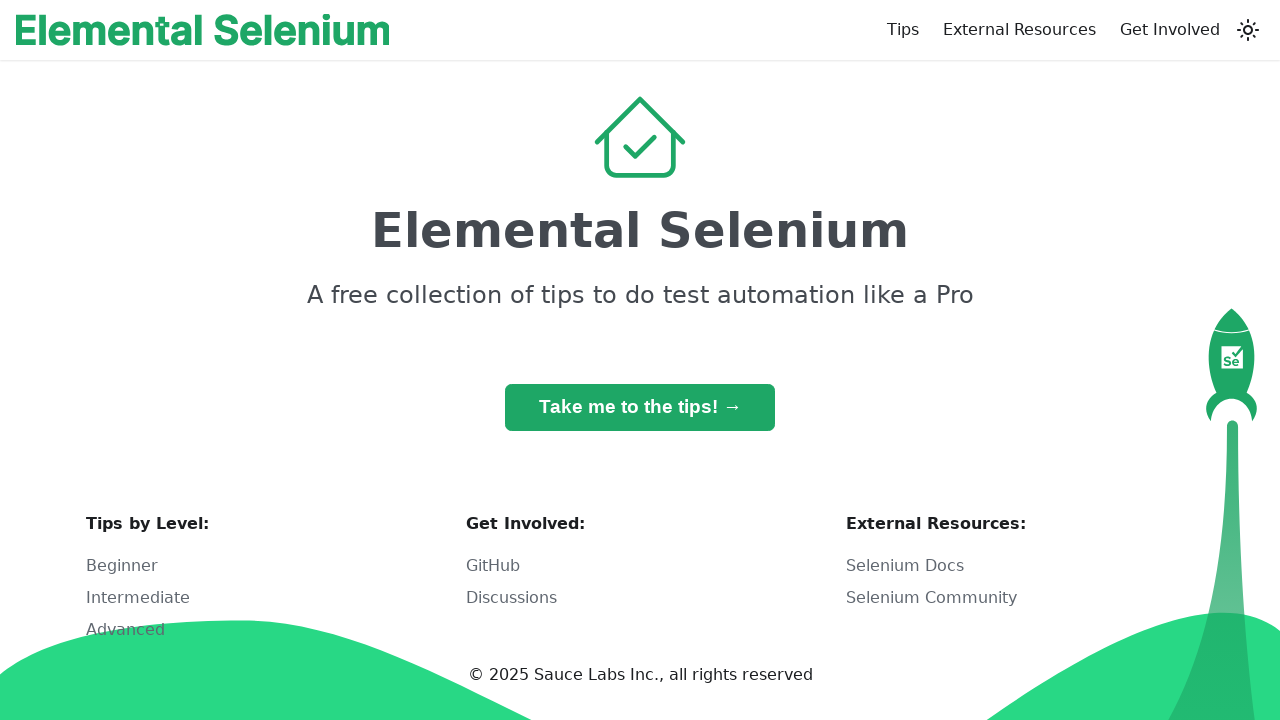

Verified that h1 contains 'Elemental Selenium'
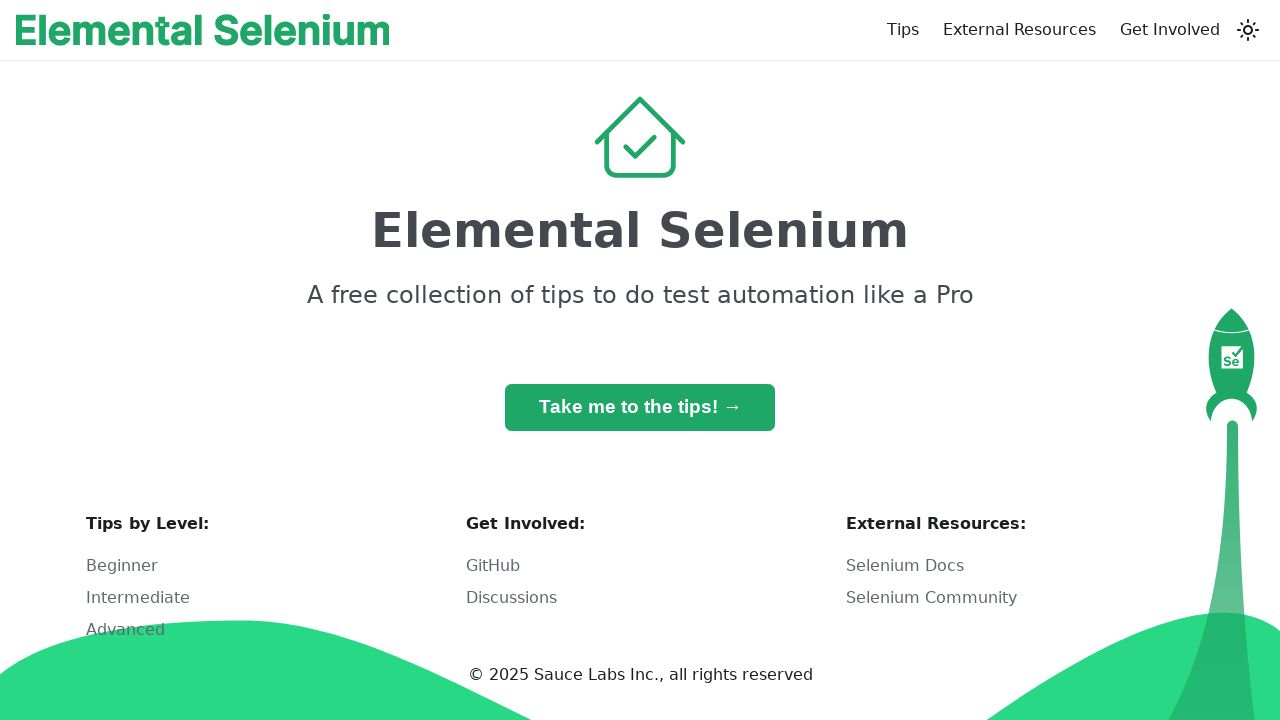

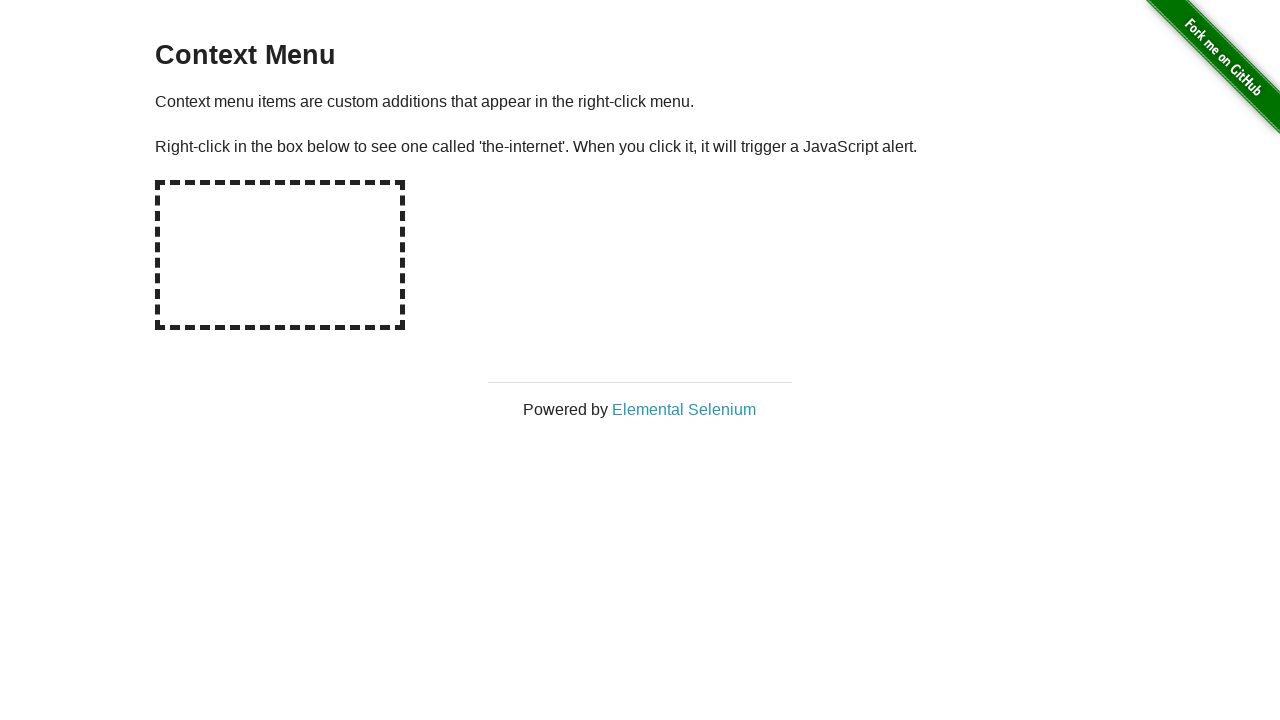